Tests radio button selection functionality by clicking through three different radio button options on a form

Starting URL: https://formy-project.herokuapp.com/radiobutton

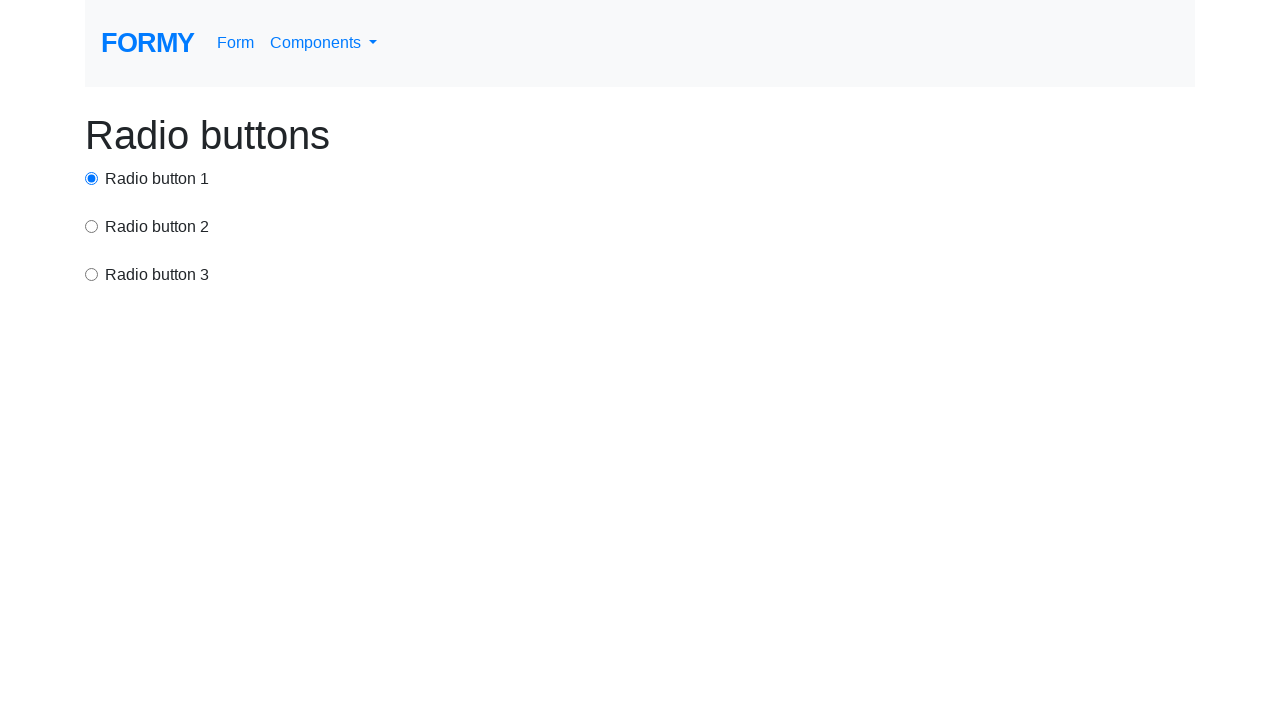

Clicked the first radio button (option 1) at (92, 178) on #radio-button-1
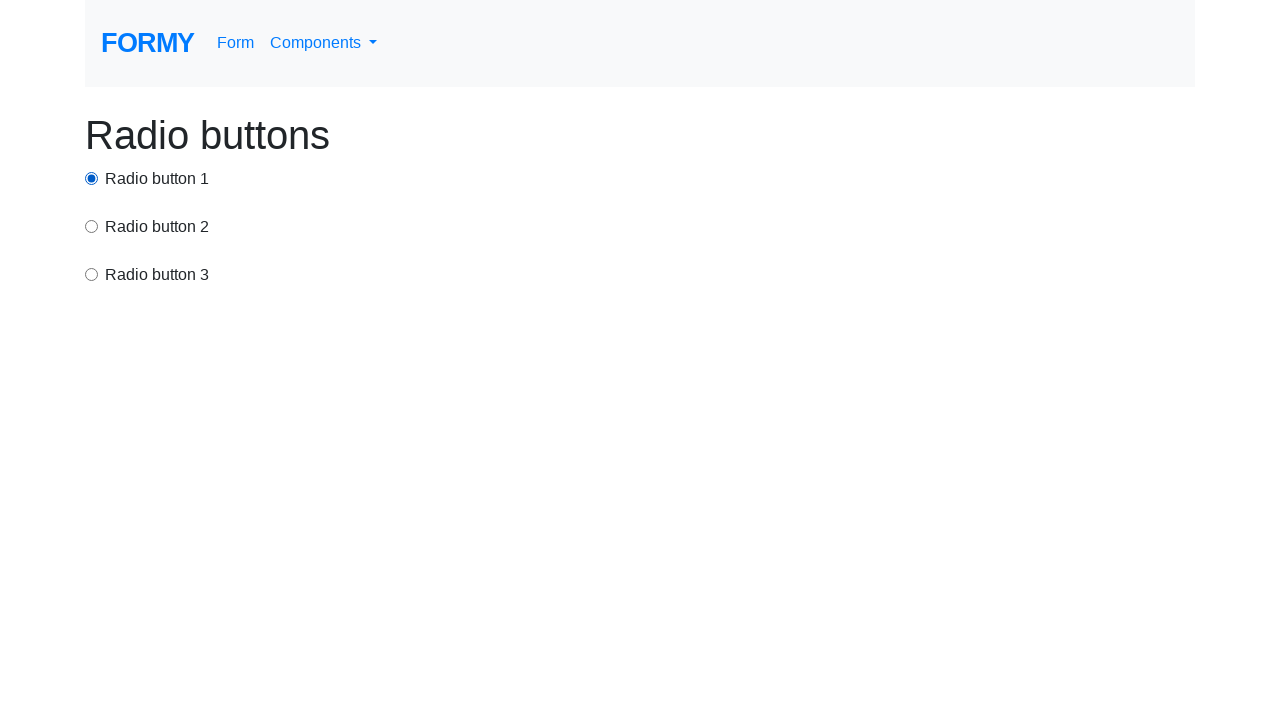

Clicked the second radio button (option 2) at (92, 226) on input[value='option2']
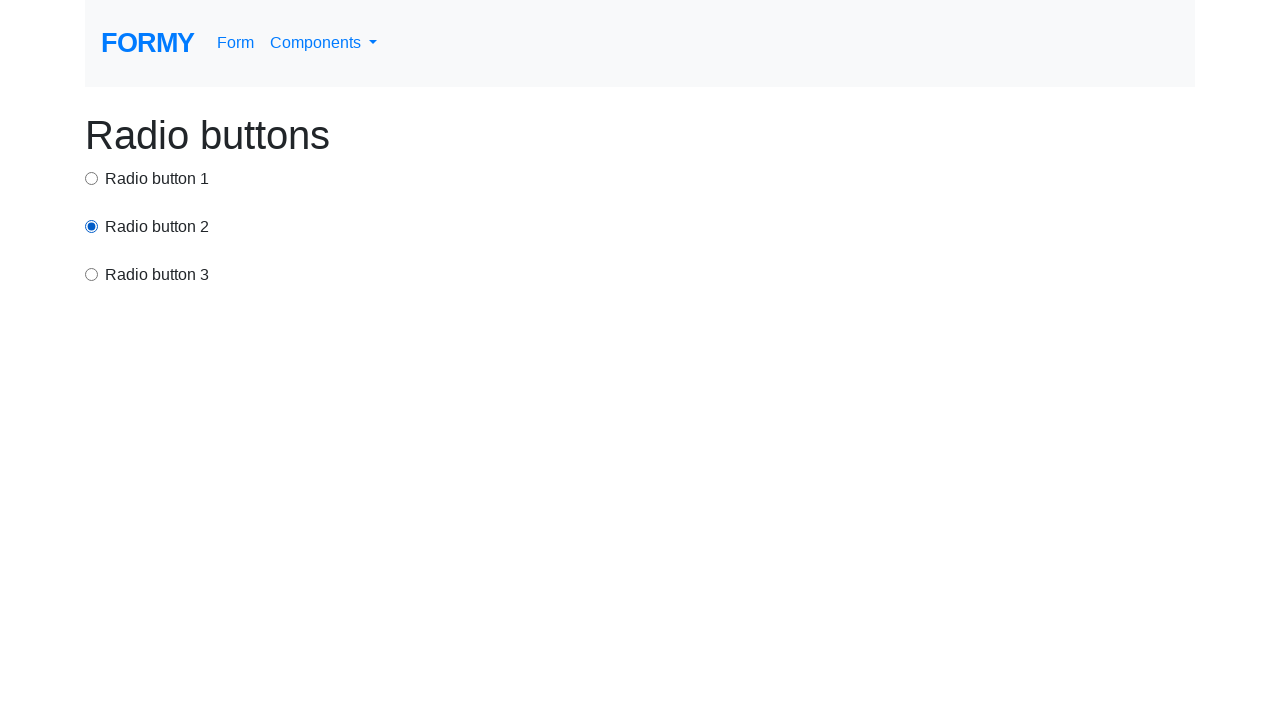

Clicked the third radio button (option 3) at (92, 274) on xpath=/html/body/div/div[3]/input
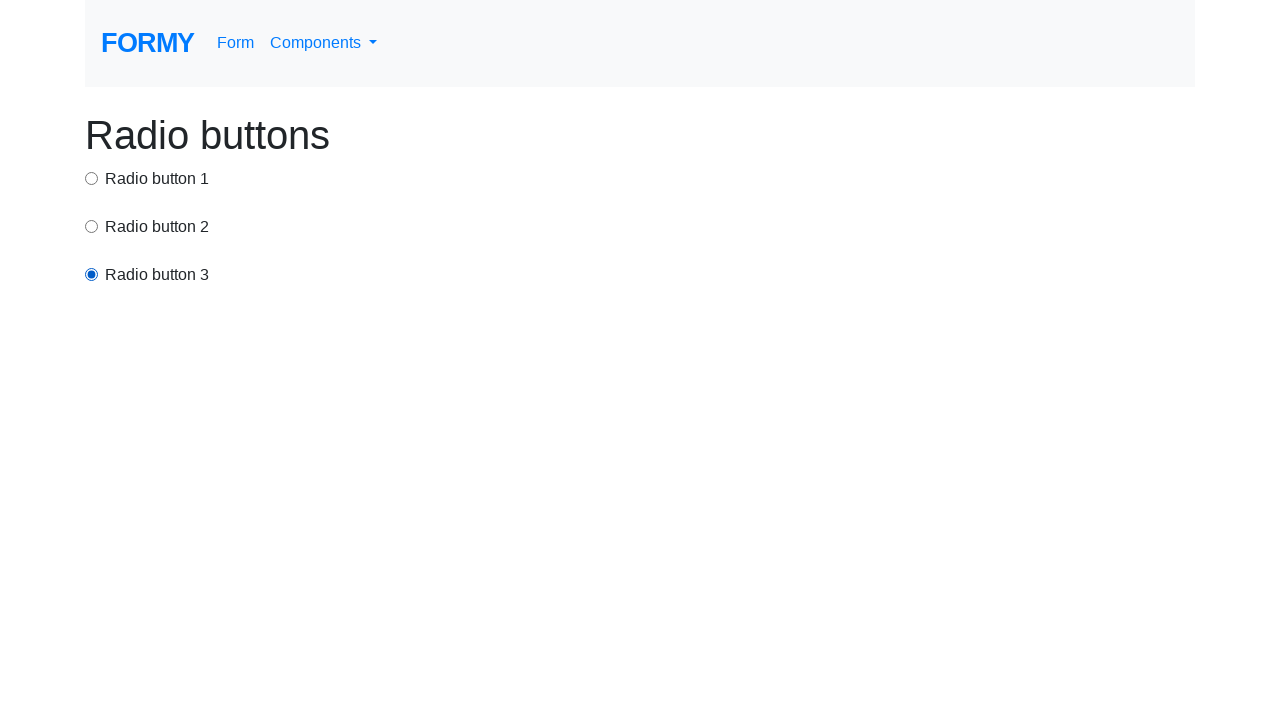

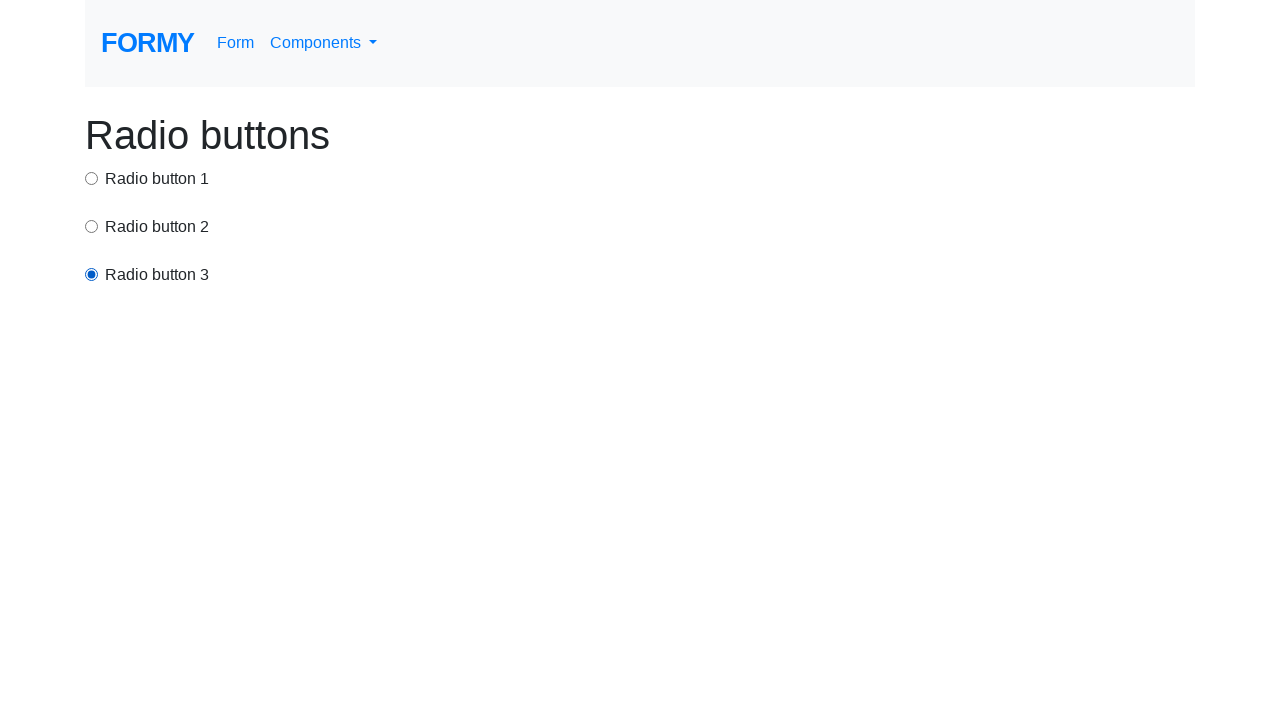